Tests a text box form by filling in user name, email, current address, and permanent address fields, then submitting the form and verifying the output is displayed.

Starting URL: https://demoqa.com/text-box

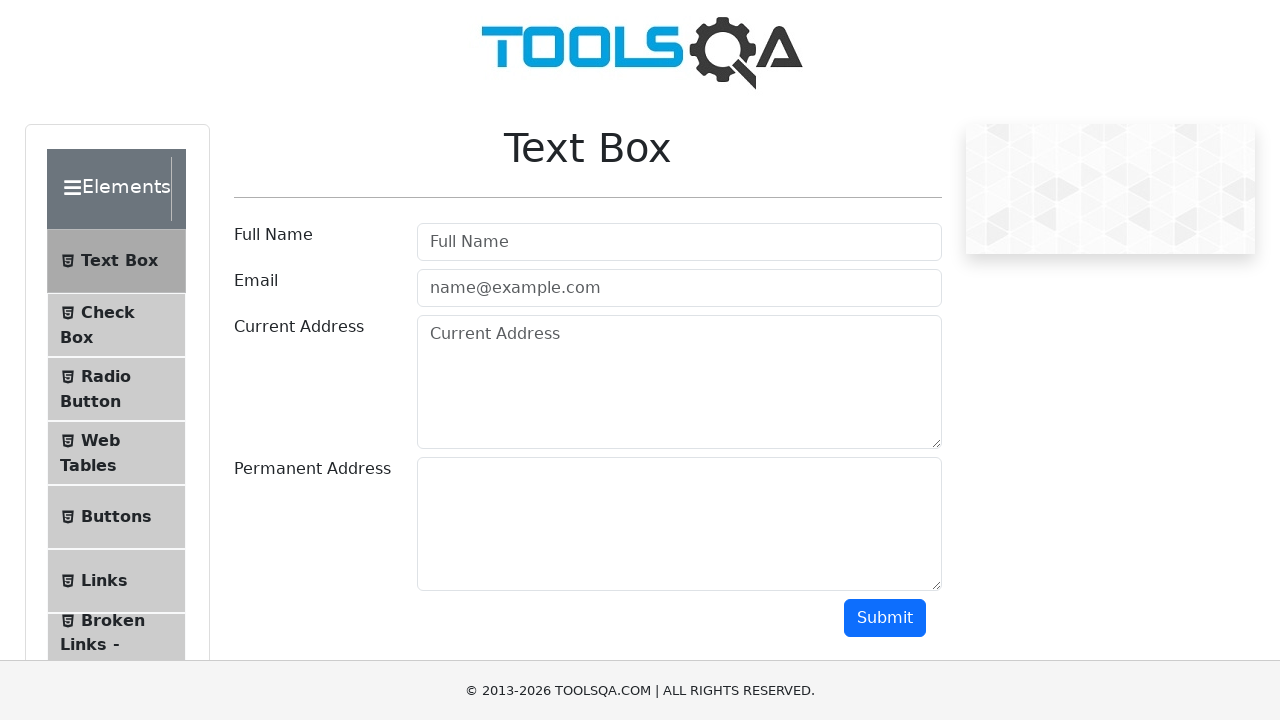

Filled in user name field with 'John Smith' on #userName
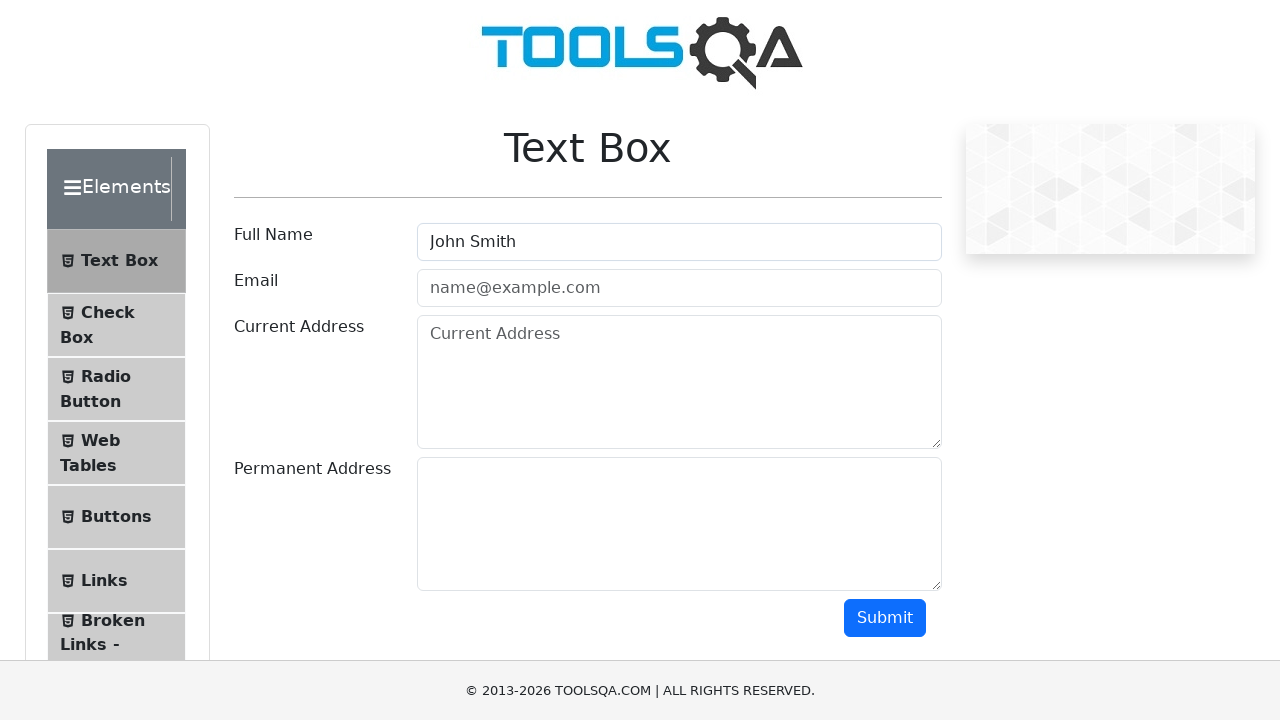

Filled in email field with 'johnsmith@example.com' on #userEmail
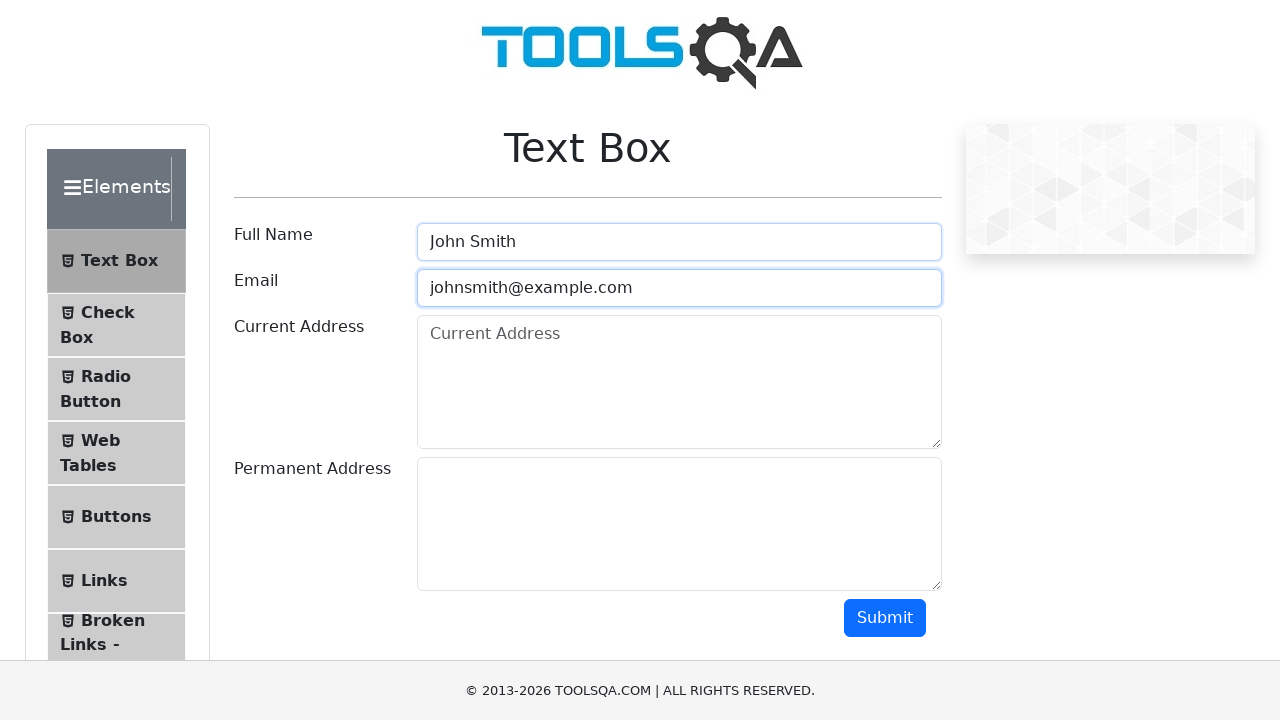

Filled in current address field with '123 Main Street, New York, NY 10001' on #currentAddress
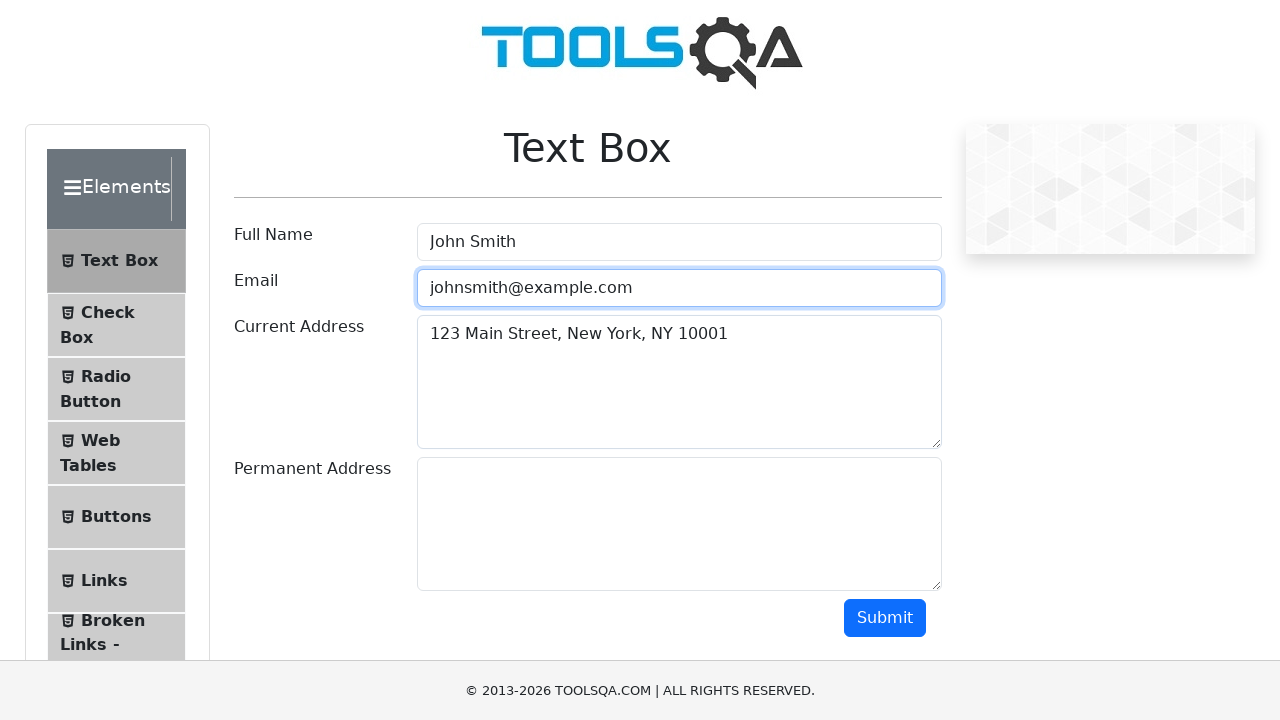

Filled in permanent address field with '456 Oak Avenue, Los Angeles, CA 90001' on #permanentAddress
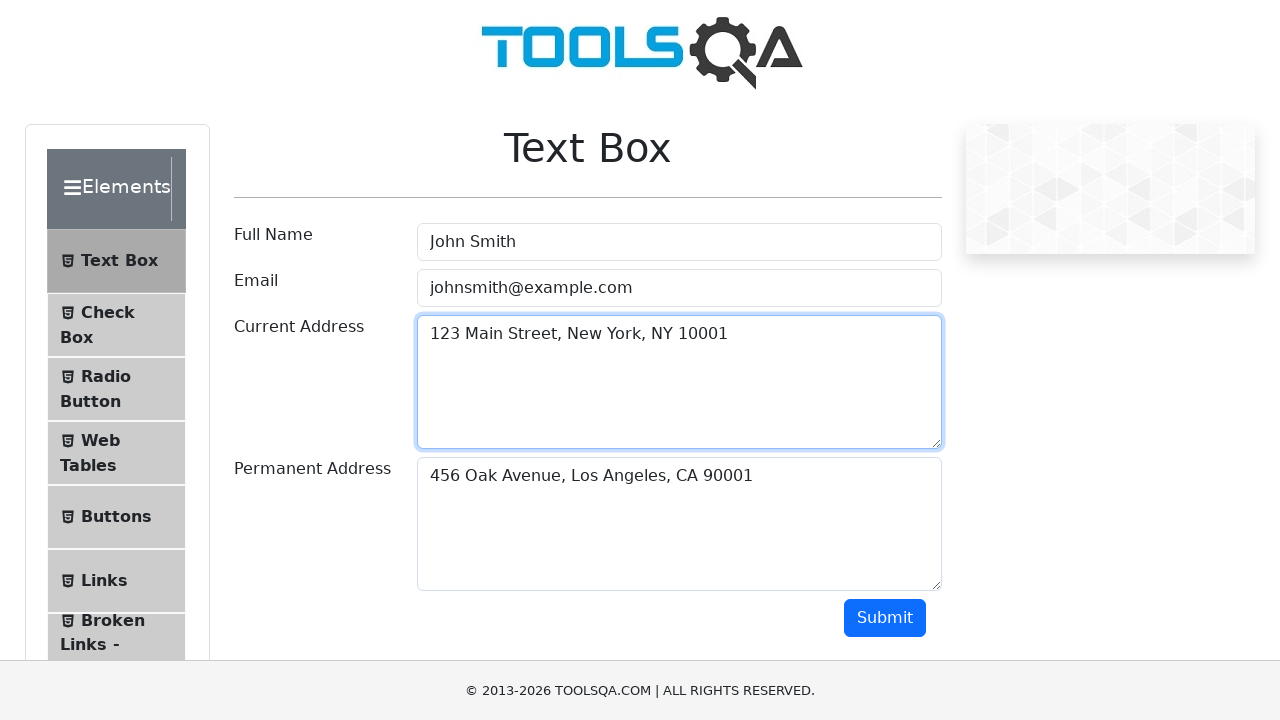

Clicked the submit button at (885, 618) on #submit
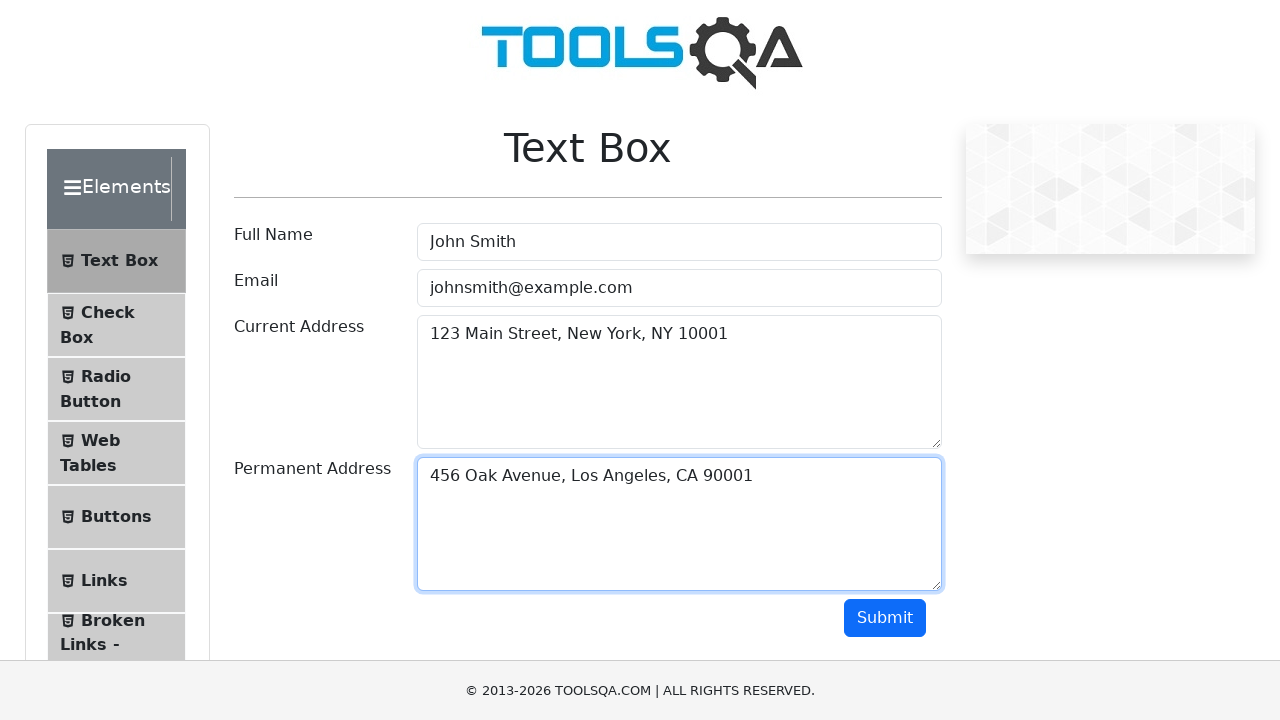

Form output displayed successfully
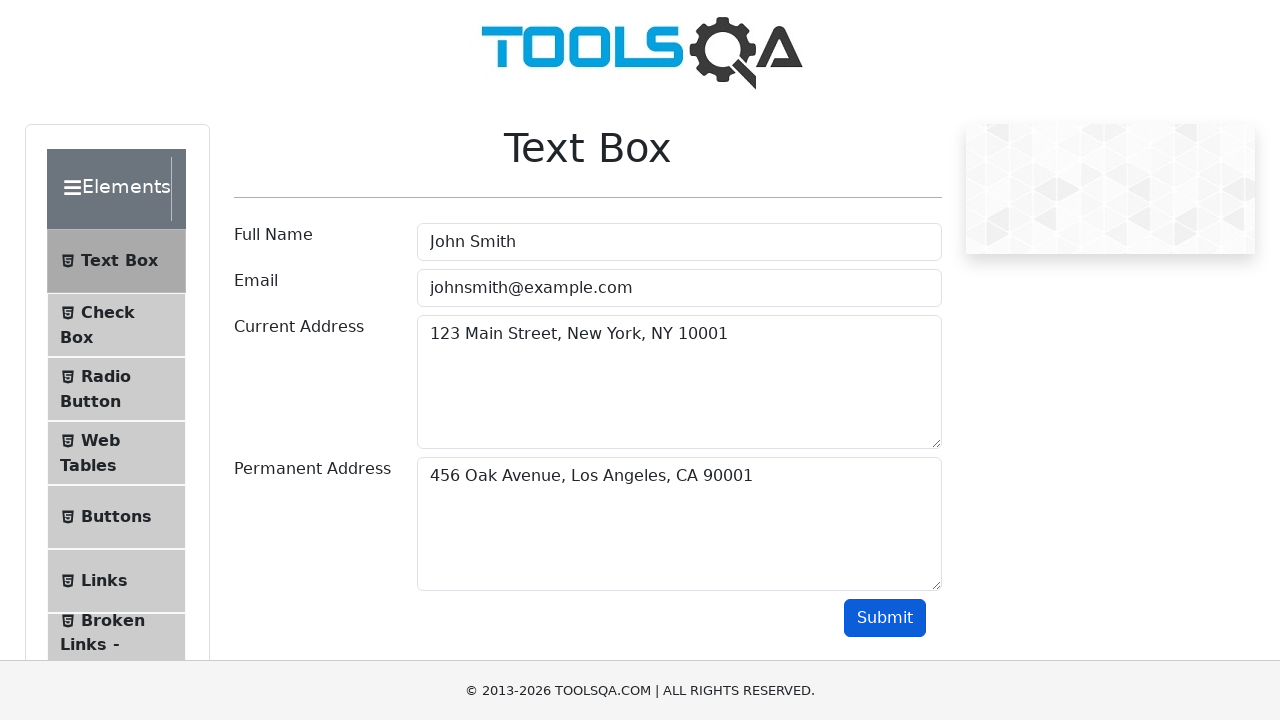

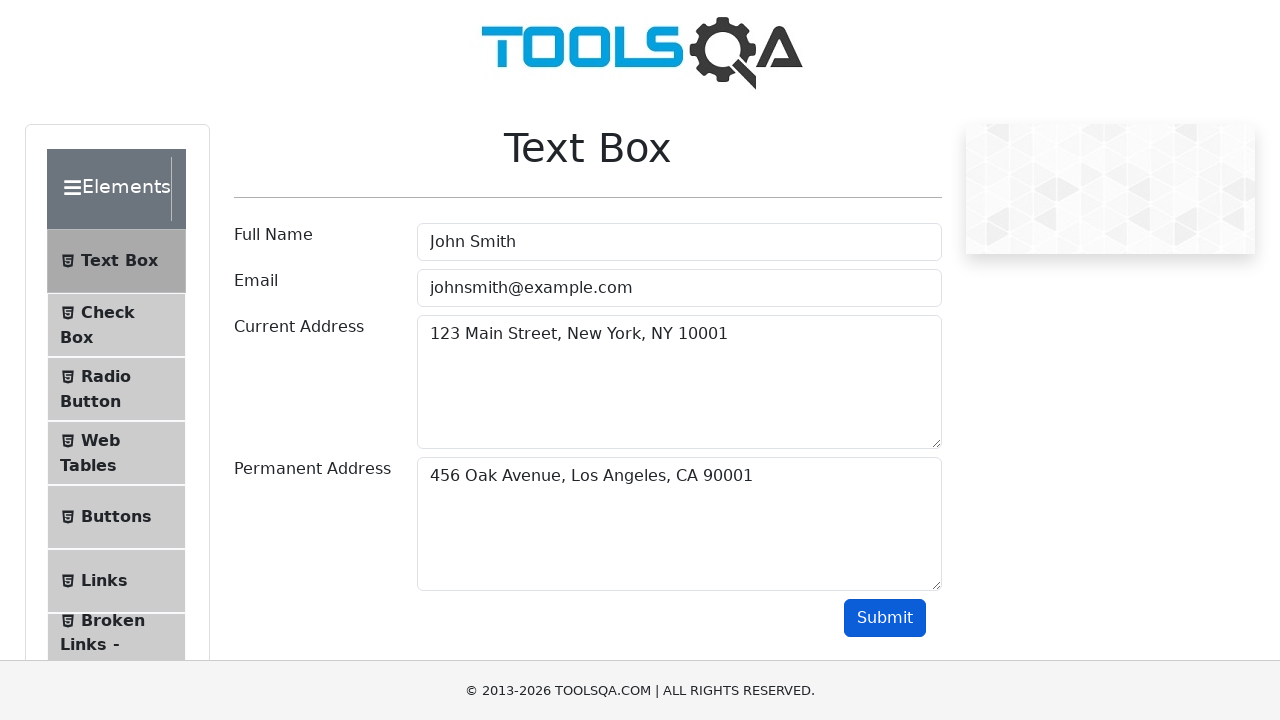